Tests explicit wait by revealing a hidden input field and entering text after it becomes visible

Starting URL: https://www.selenium.dev/selenium/web/dynamic.html

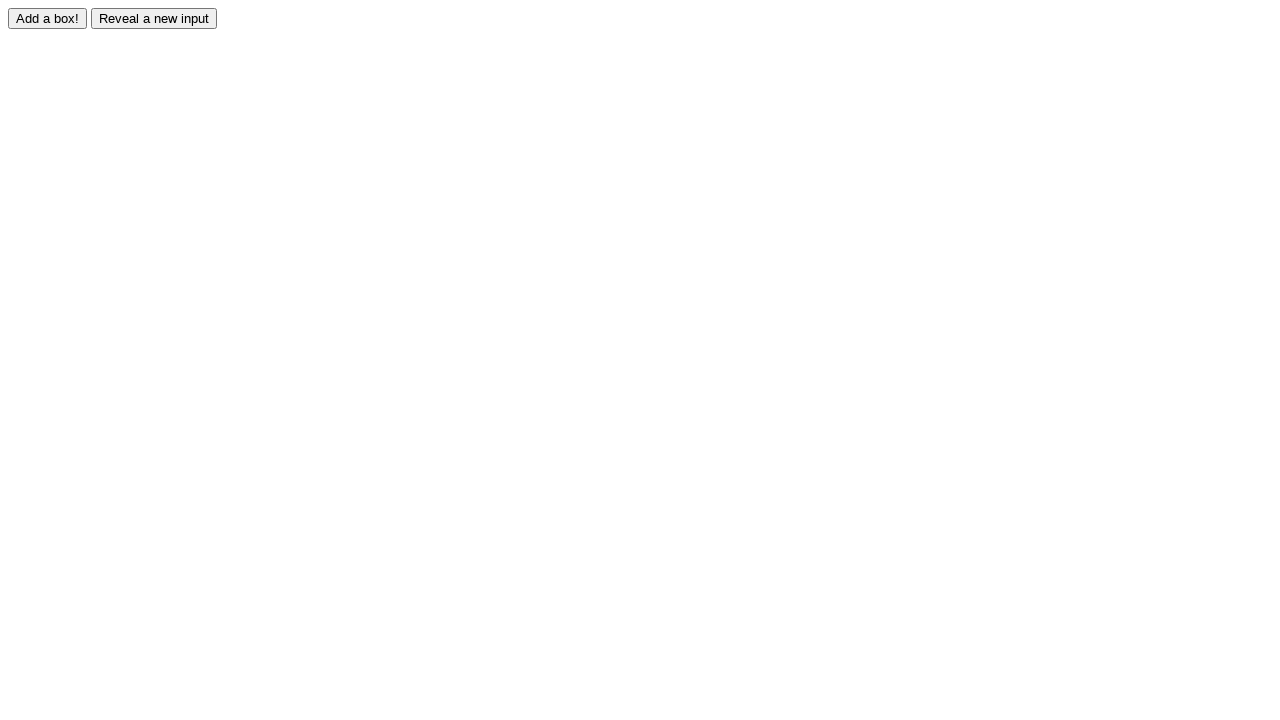

Clicked reveal button to show hidden input field at (154, 18) on #reveal
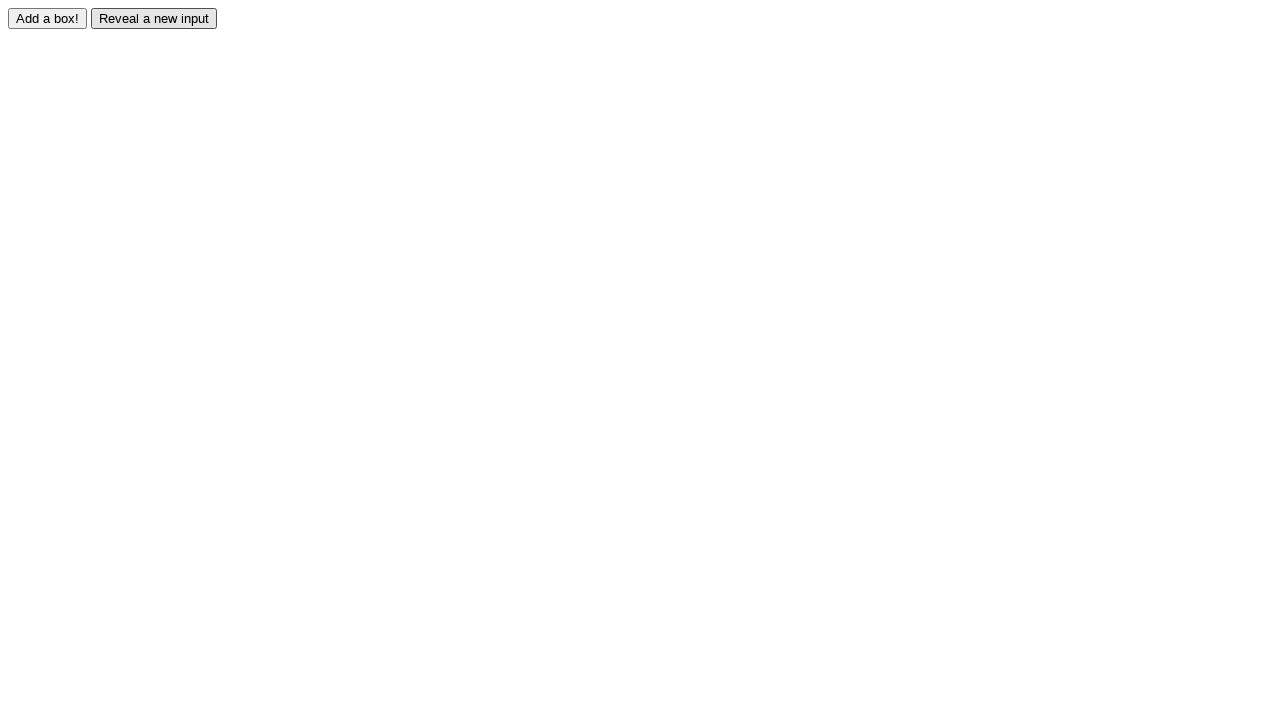

Hidden input field became visible
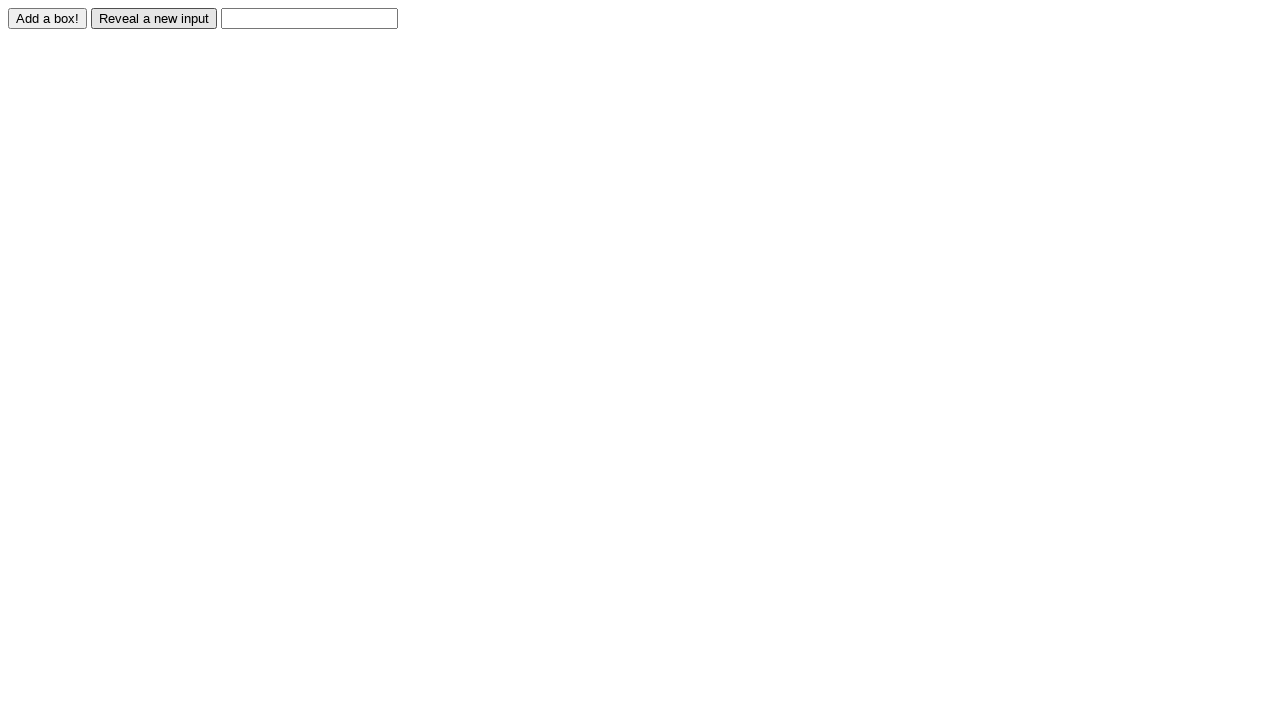

Entered text 'Displayed' into the revealed input field on #revealed
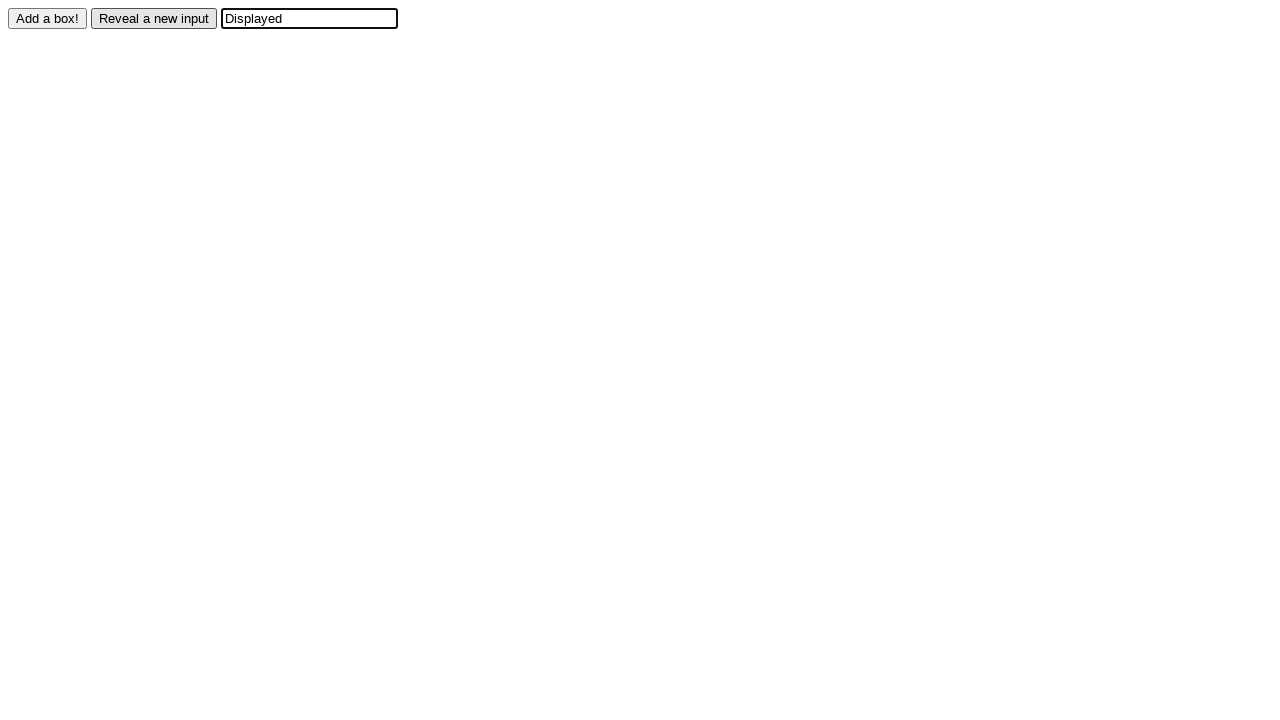

Verified that input field contains 'Displayed'
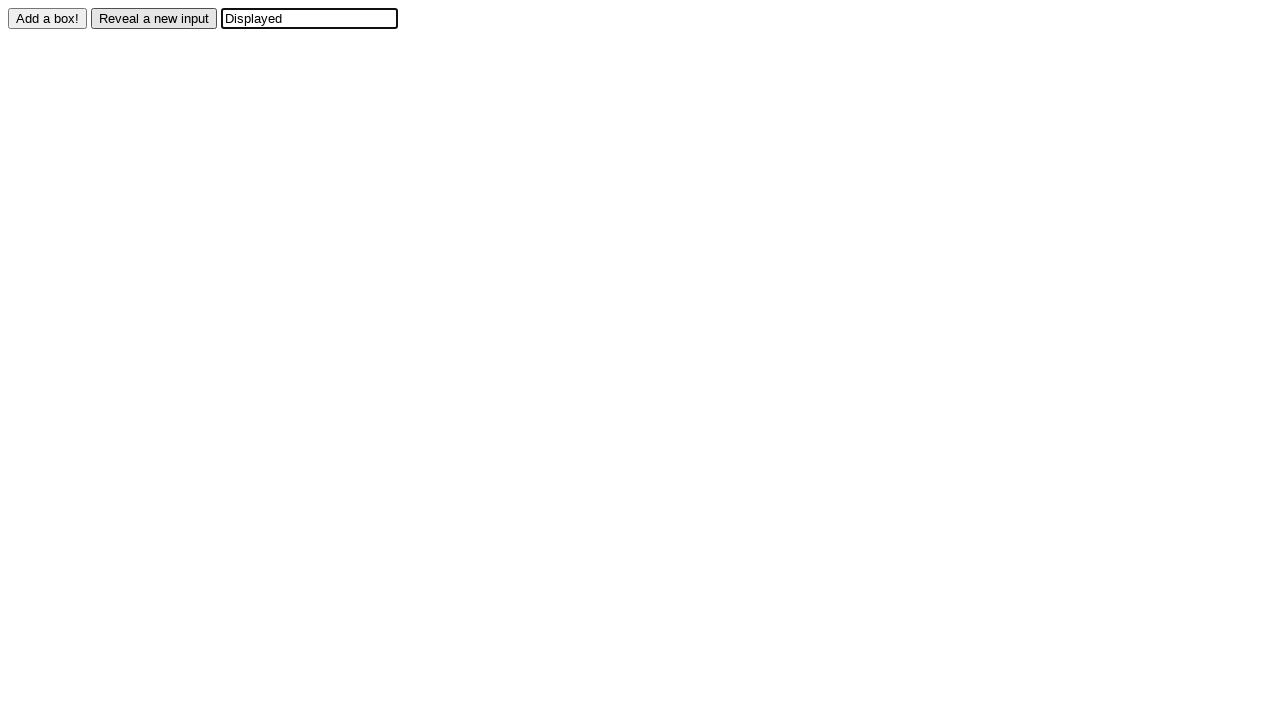

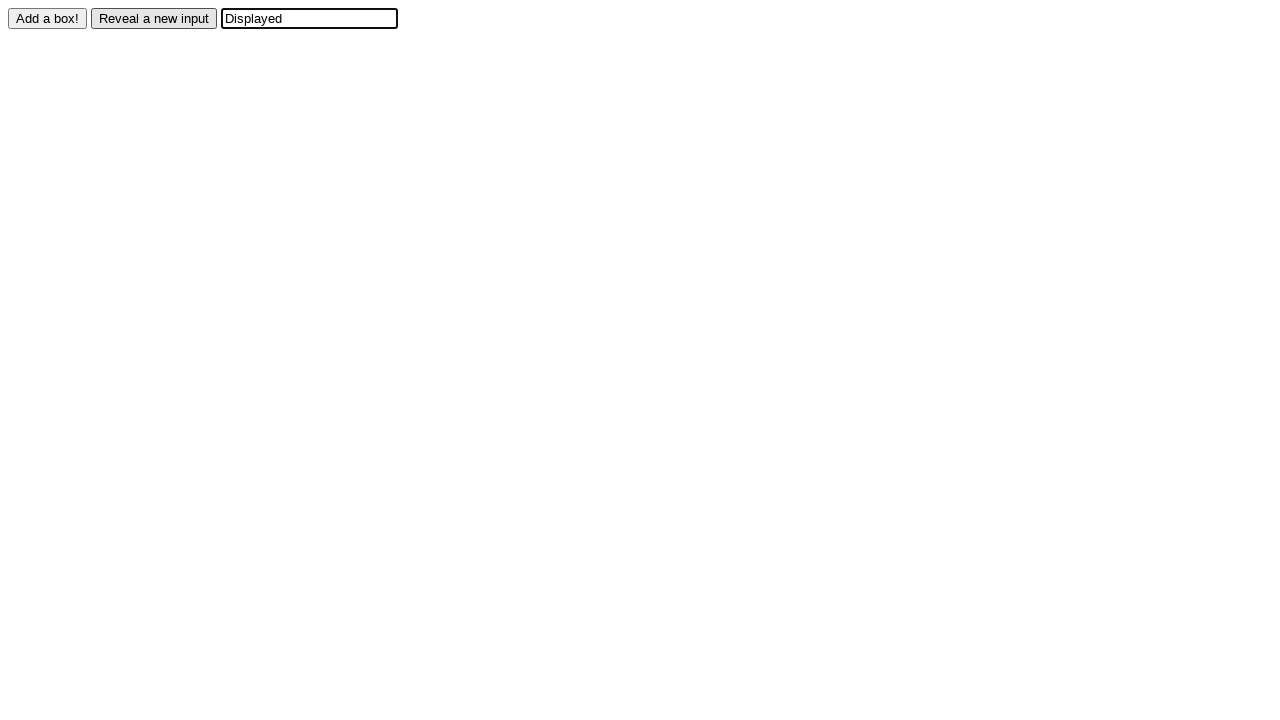